Tests that the currently applied filter is highlighted by clicking through Active and Completed filters

Starting URL: https://demo.playwright.dev/todomvc

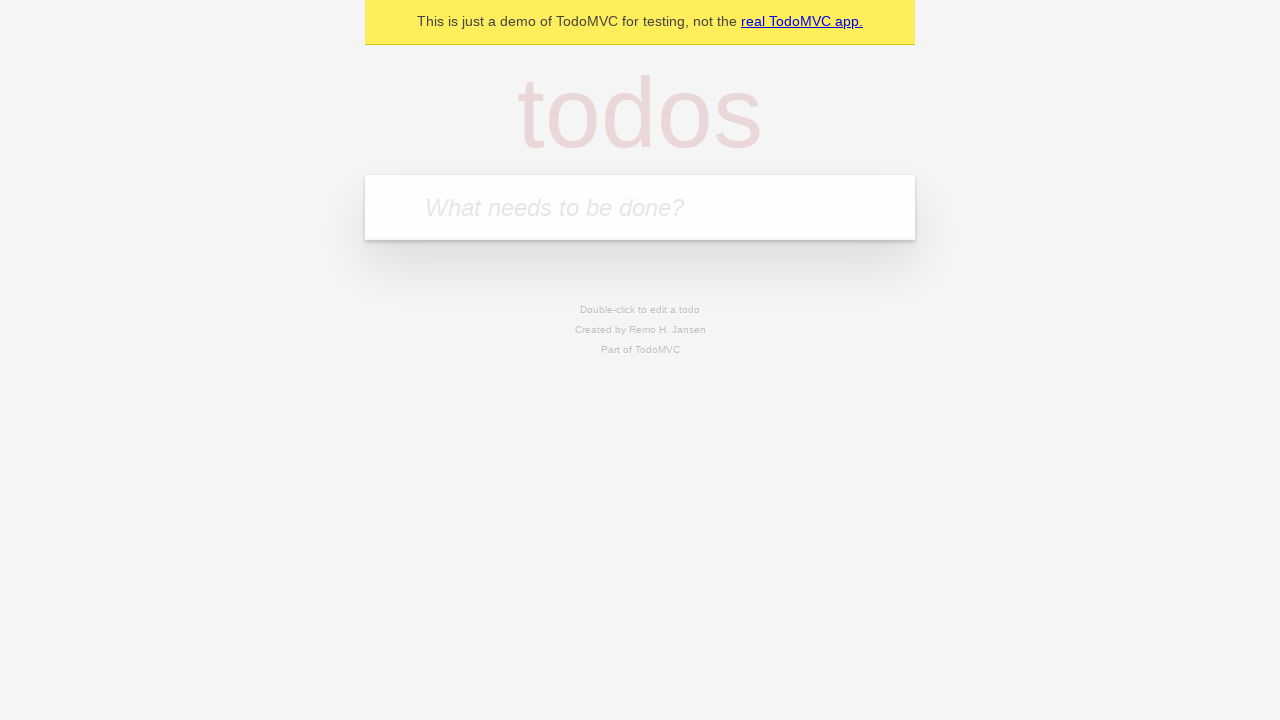

Filled todo input with 'buy some cheese' on internal:attr=[placeholder="What needs to be done?"i]
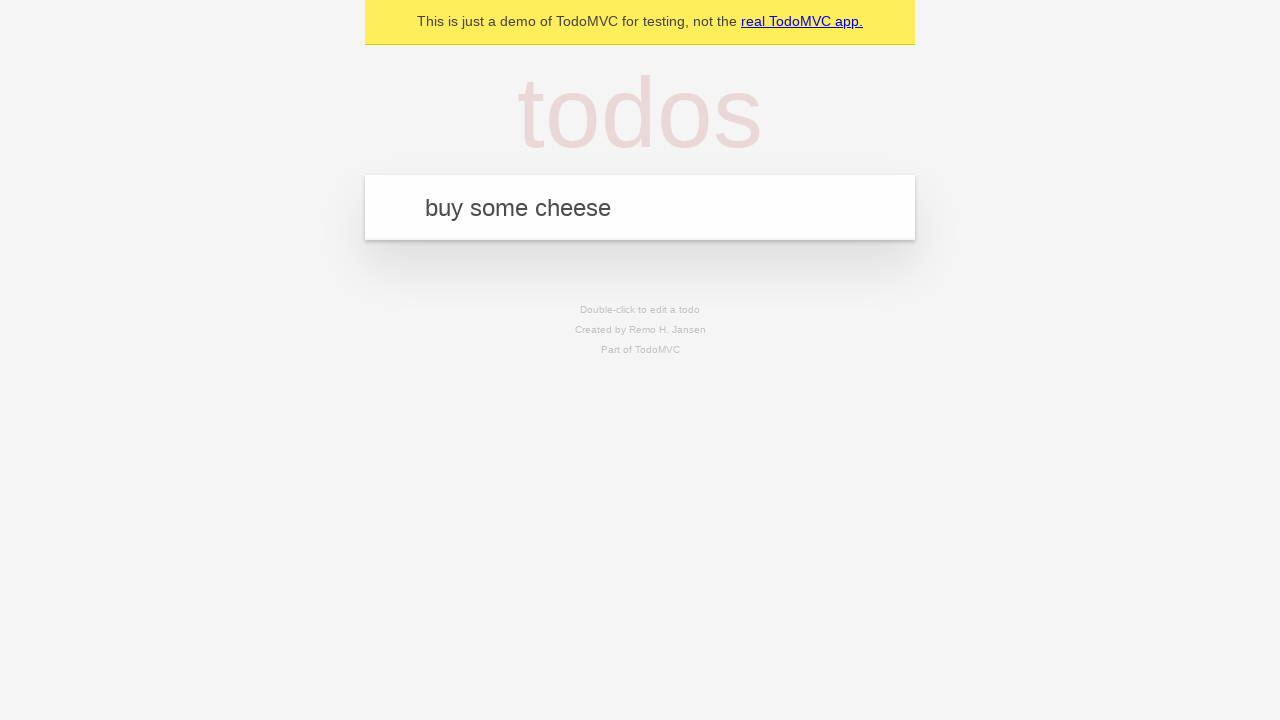

Pressed Enter to add first todo on internal:attr=[placeholder="What needs to be done?"i]
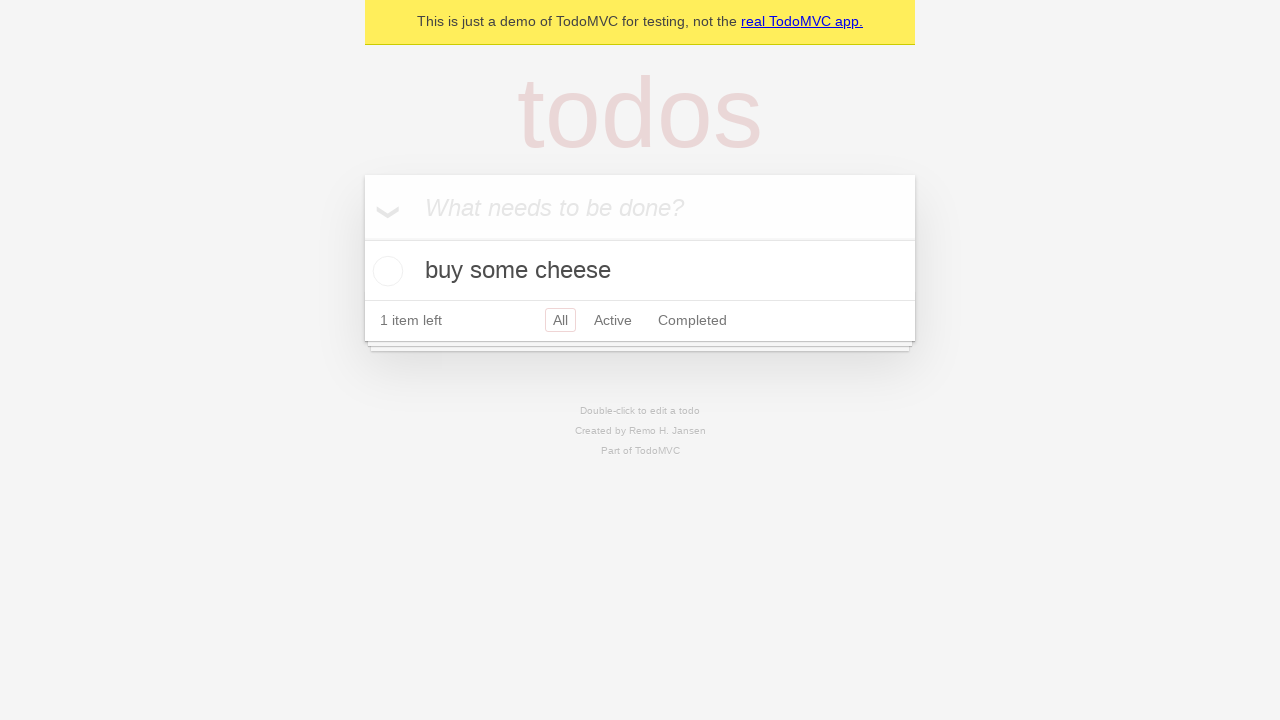

Filled todo input with 'feed the cat' on internal:attr=[placeholder="What needs to be done?"i]
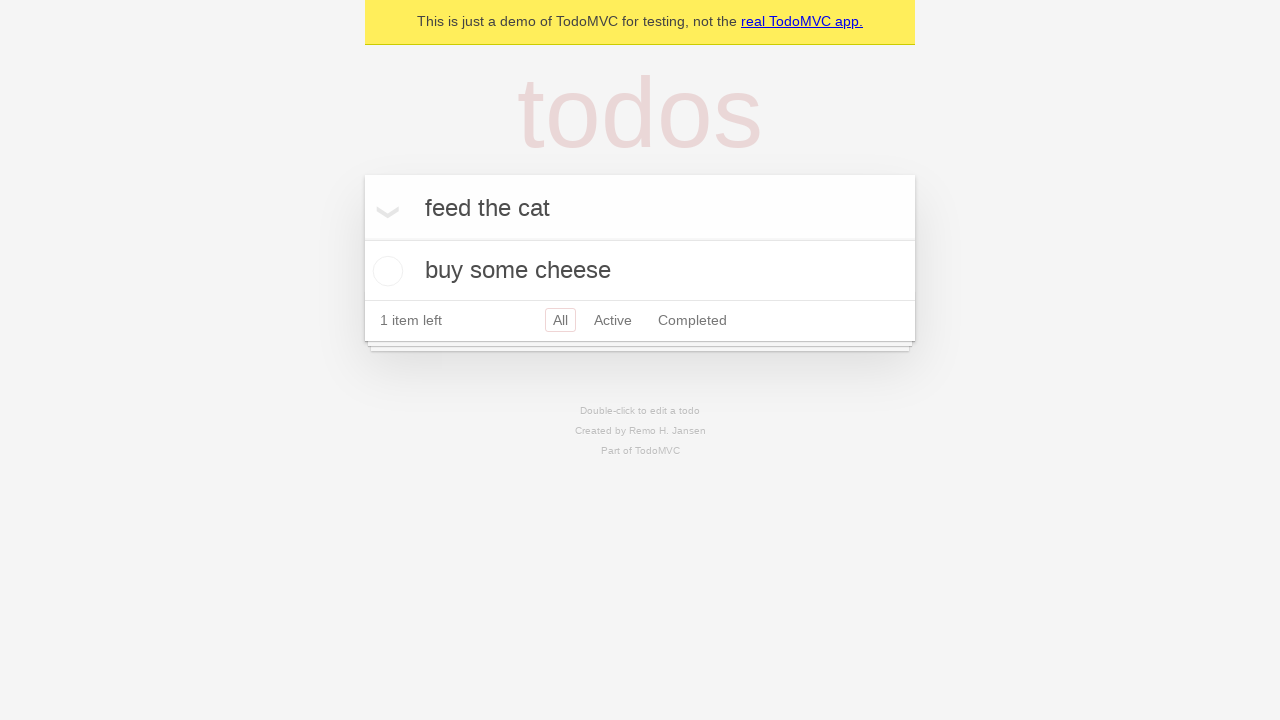

Pressed Enter to add second todo on internal:attr=[placeholder="What needs to be done?"i]
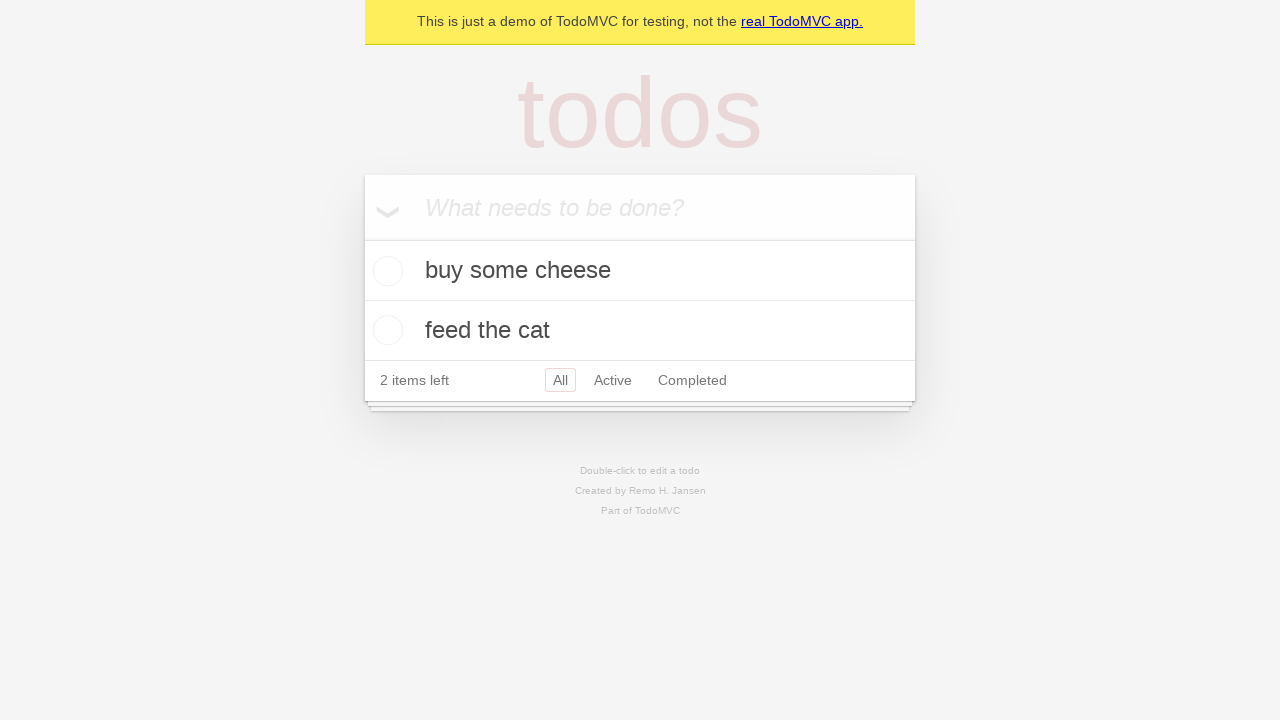

Filled todo input with 'book a doctors appointment' on internal:attr=[placeholder="What needs to be done?"i]
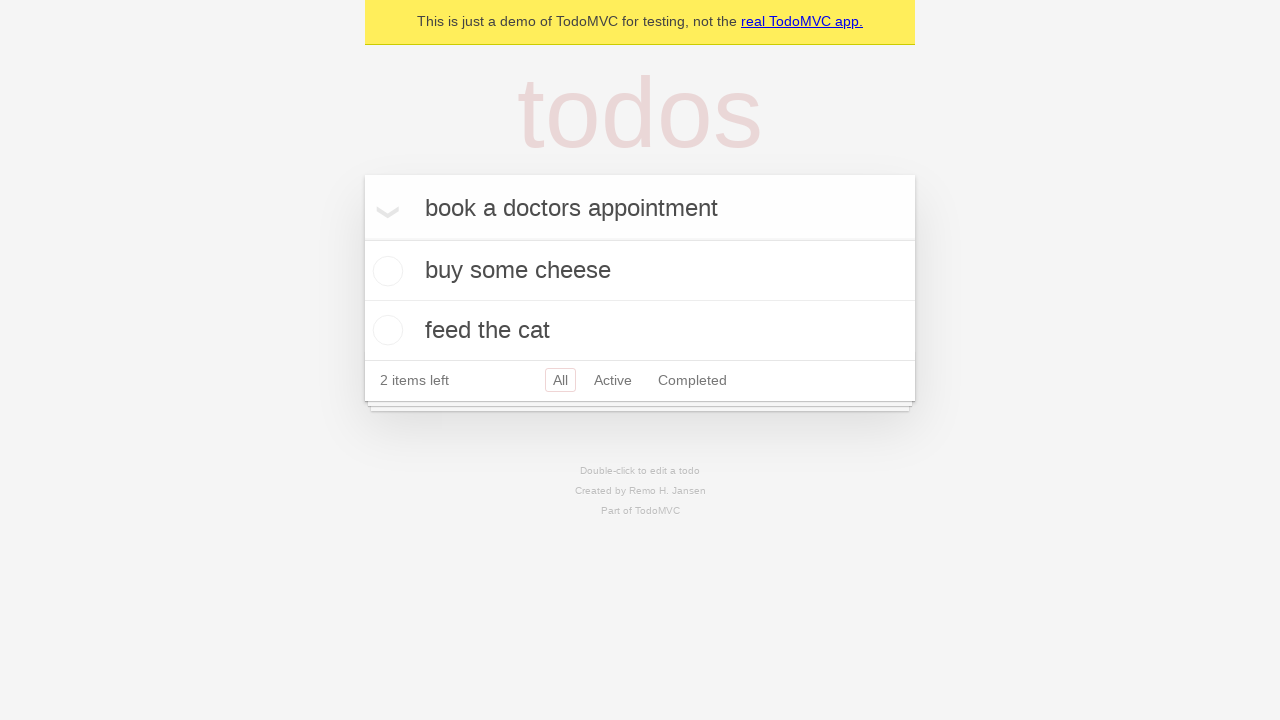

Pressed Enter to add third todo on internal:attr=[placeholder="What needs to be done?"i]
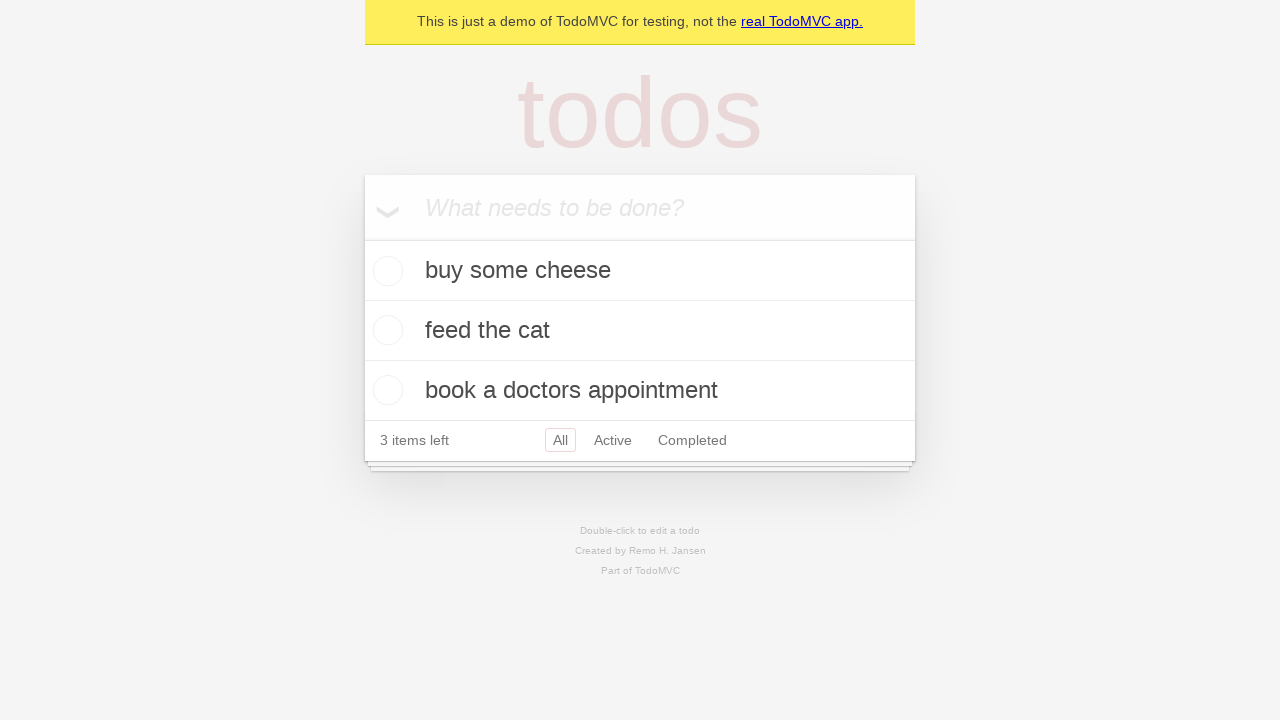

Clicked Active filter - should be highlighted at (613, 440) on internal:role=link[name="Active"i]
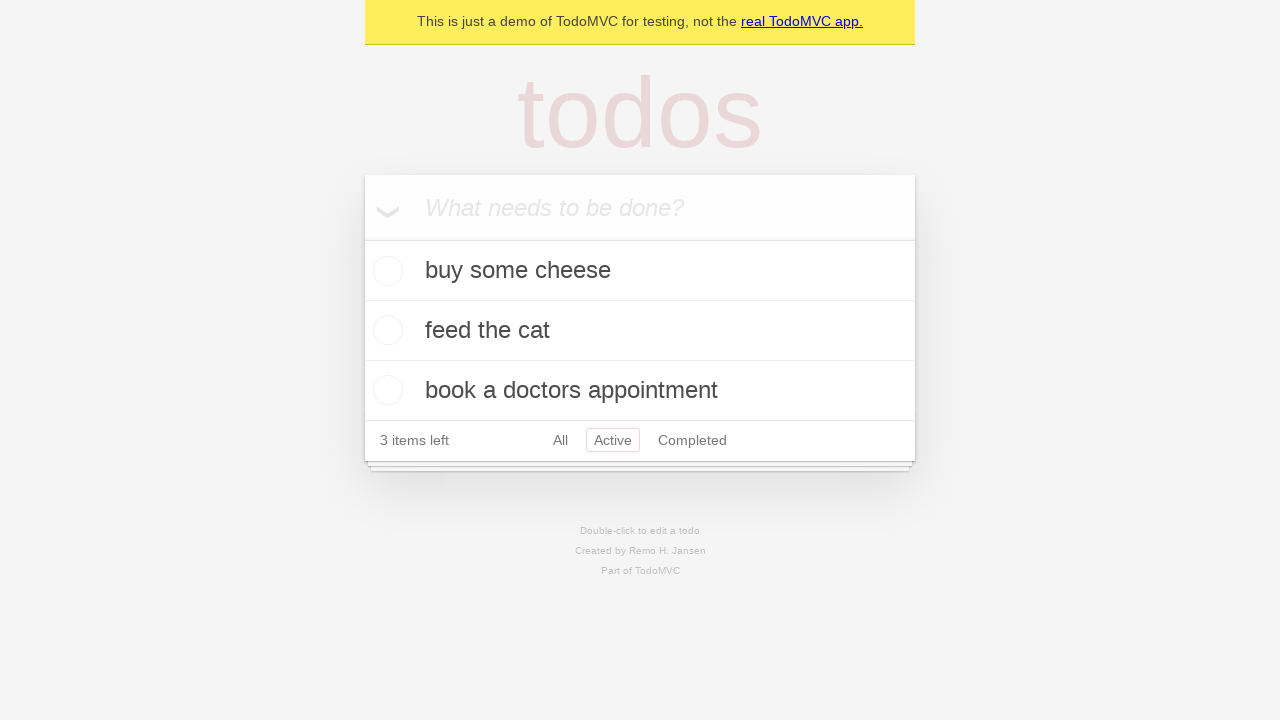

Clicked Completed filter - should now be highlighted instead of Active at (692, 440) on internal:role=link[name="Completed"i]
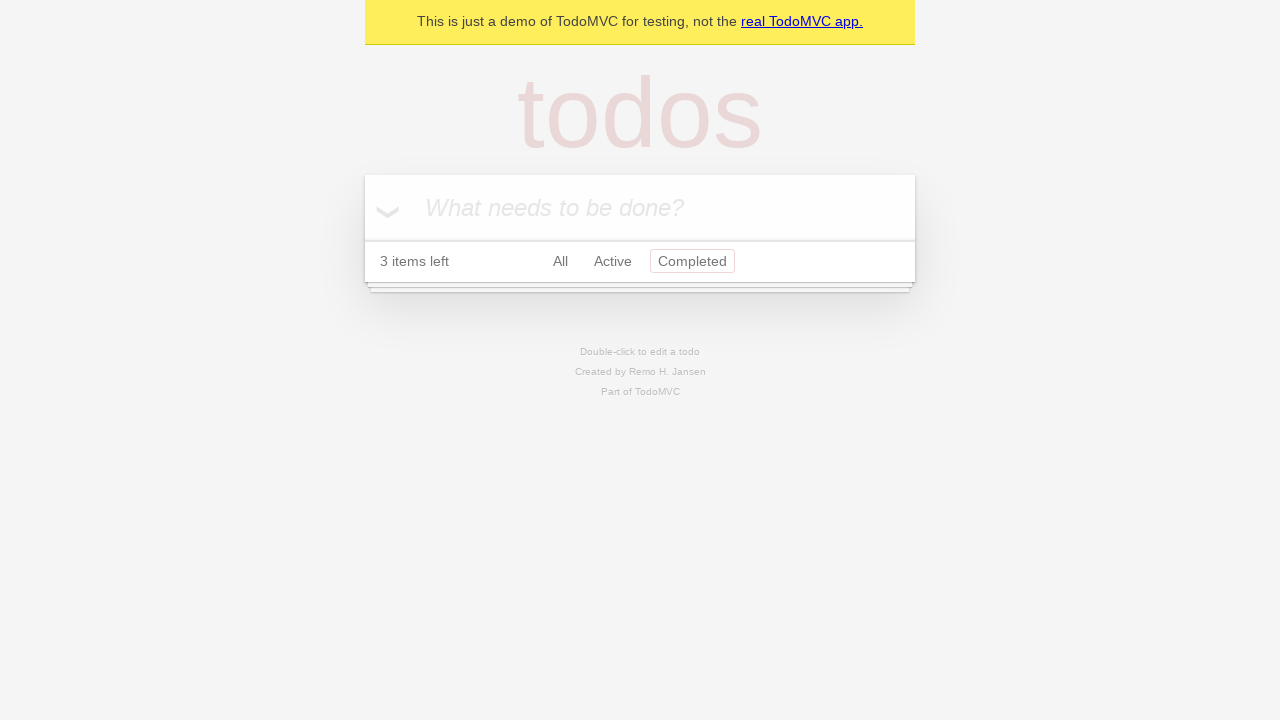

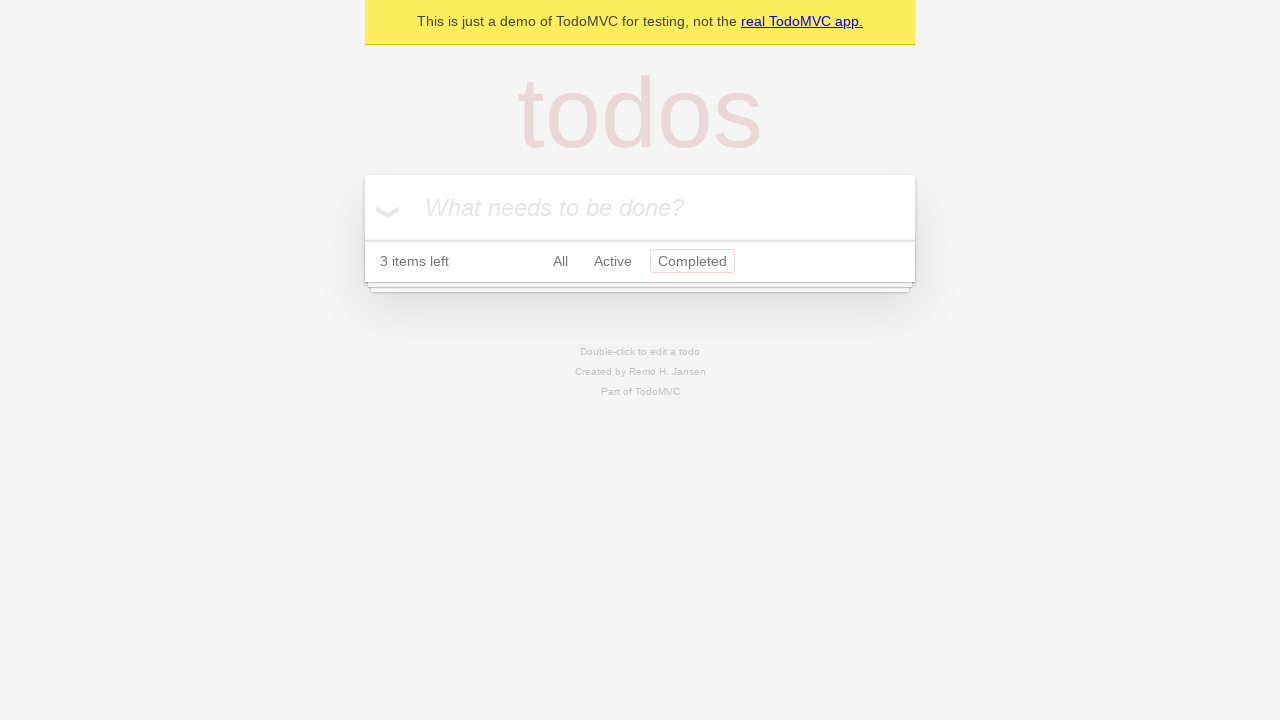